Tests adding specific items (Cucumber, Brocolli, Beetroot) to cart on a grocery shopping practice website by iterating through products and clicking add to cart buttons for matching items

Starting URL: https://rahulshettyacademy.com/seleniumPractise/

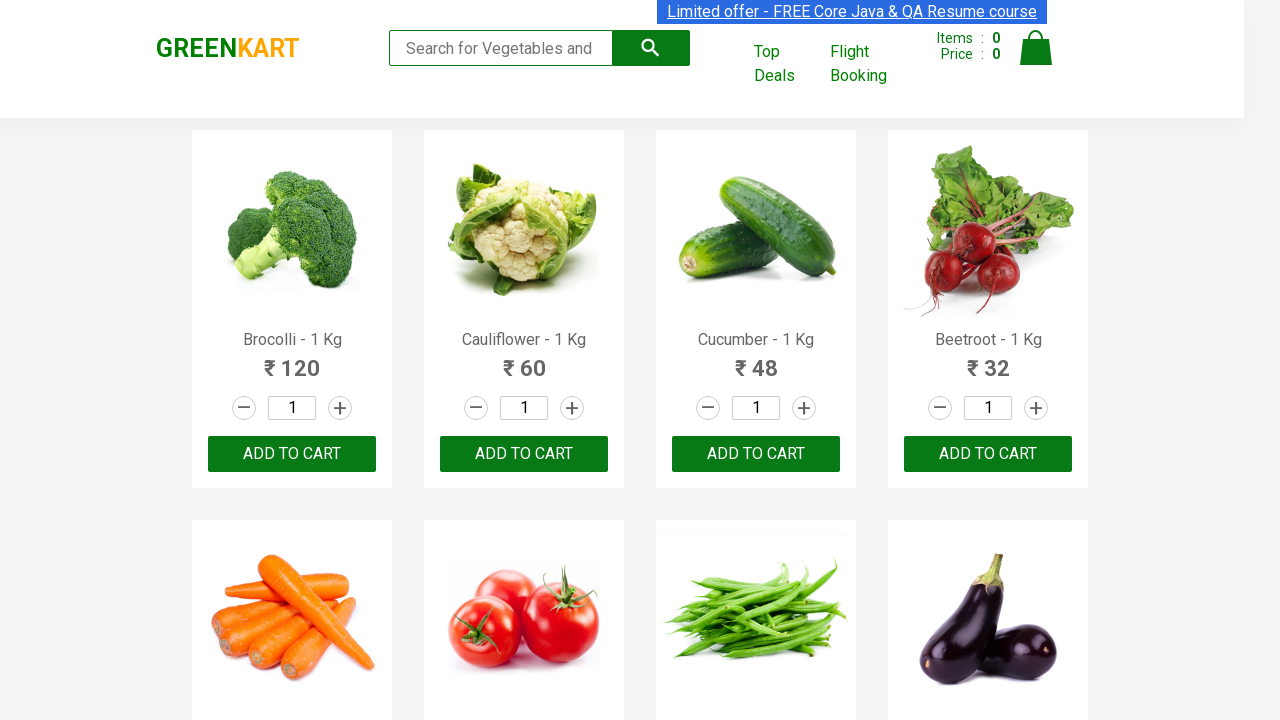

Waited for product names to load on grocery shopping page
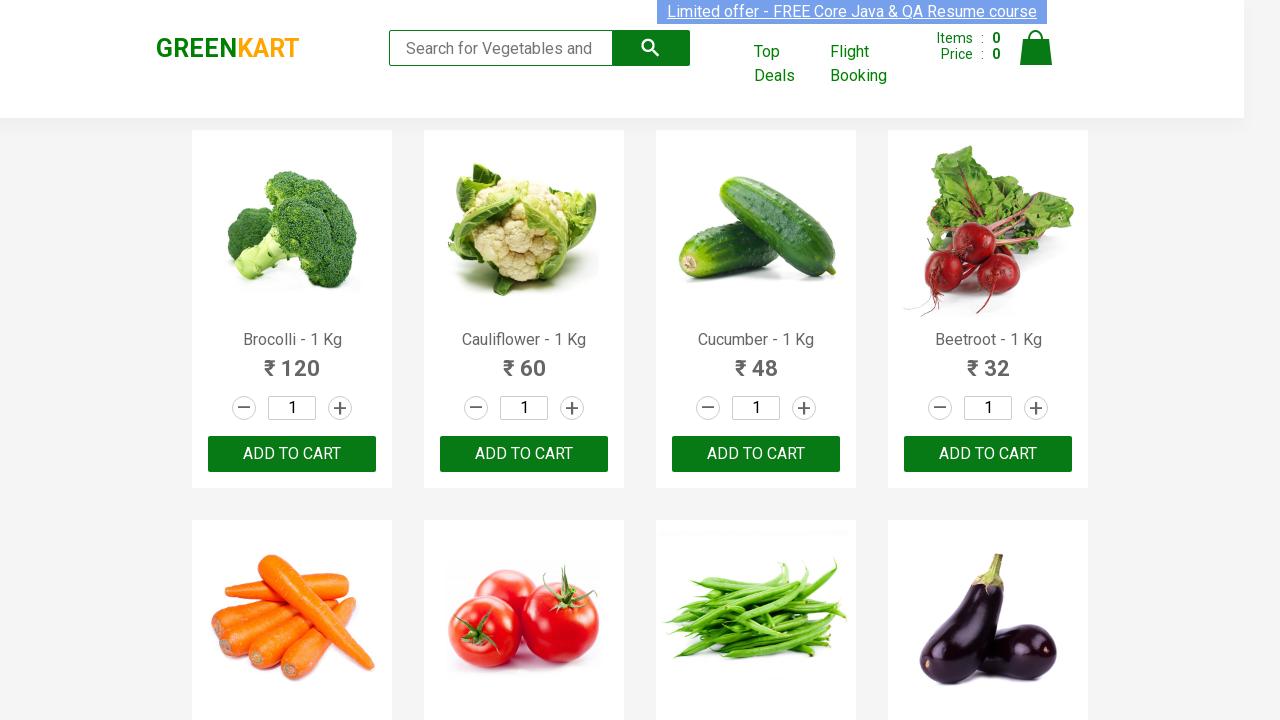

Retrieved all product elements from page
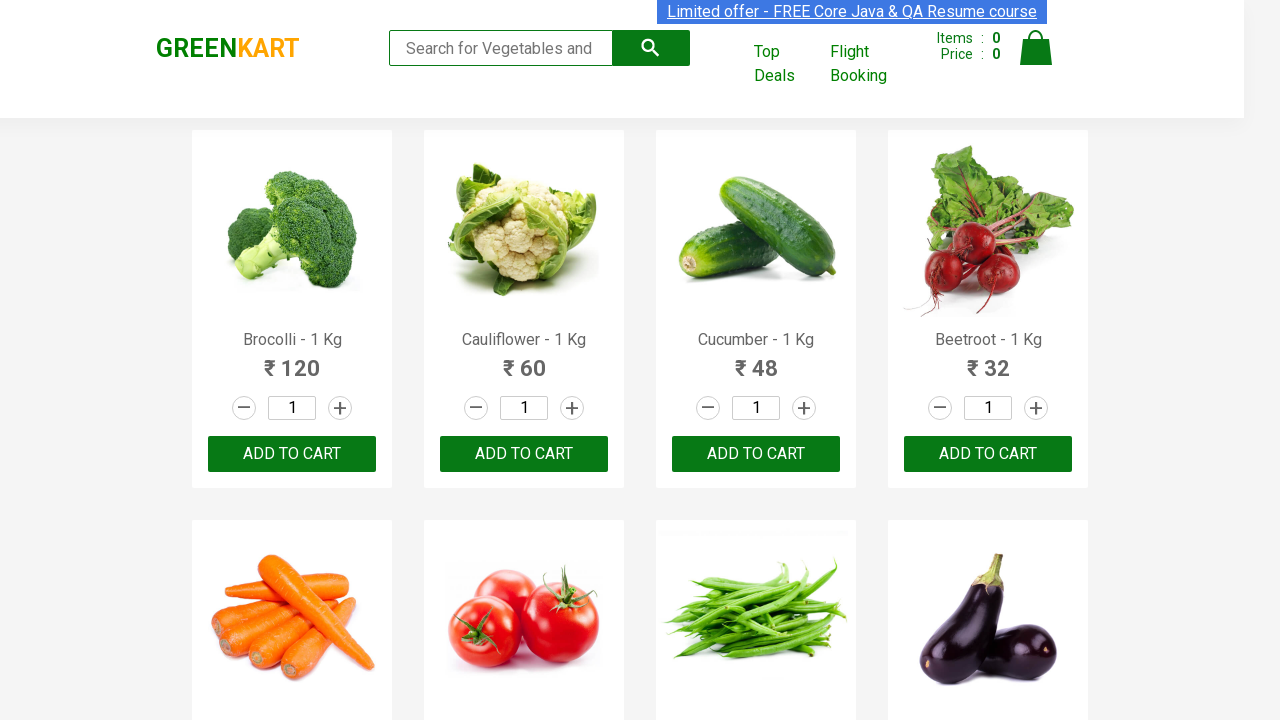

Added 'Brocolli' to cart (1/3) at (292, 454) on xpath=//div[@class='product-action']/button >> nth=0
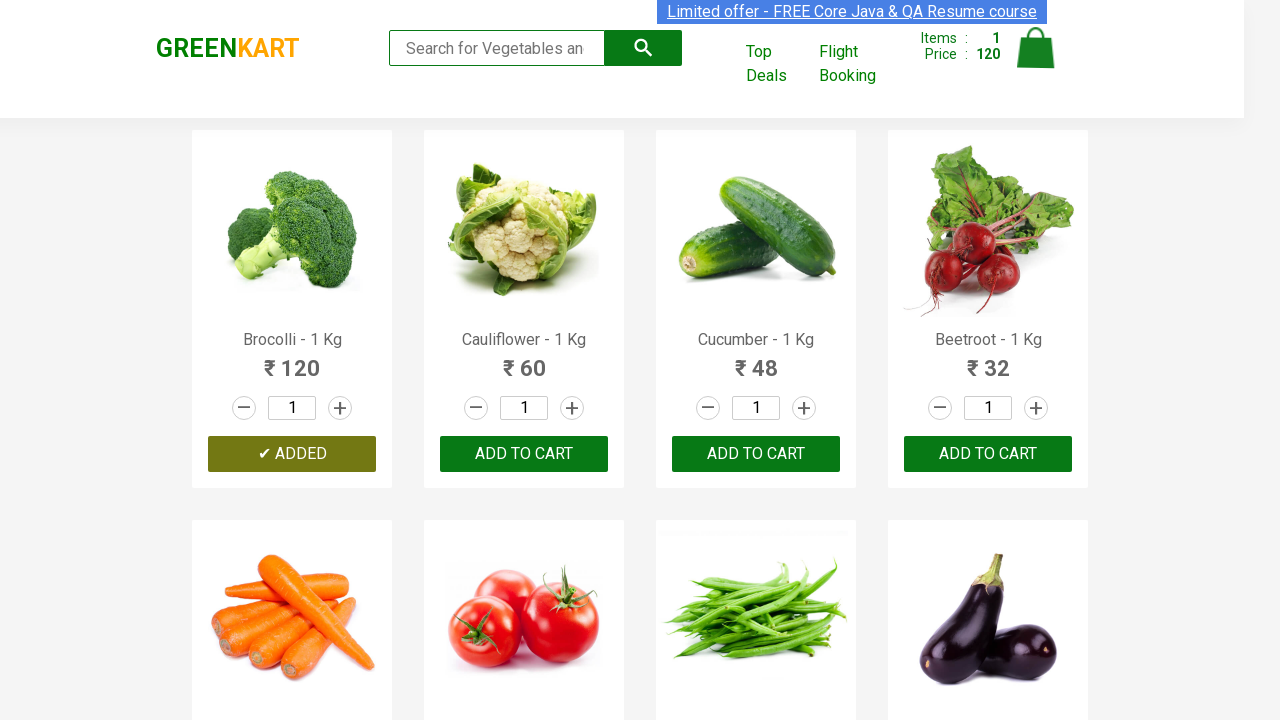

Added 'Cucumber' to cart (2/3) at (756, 454) on xpath=//div[@class='product-action']/button >> nth=2
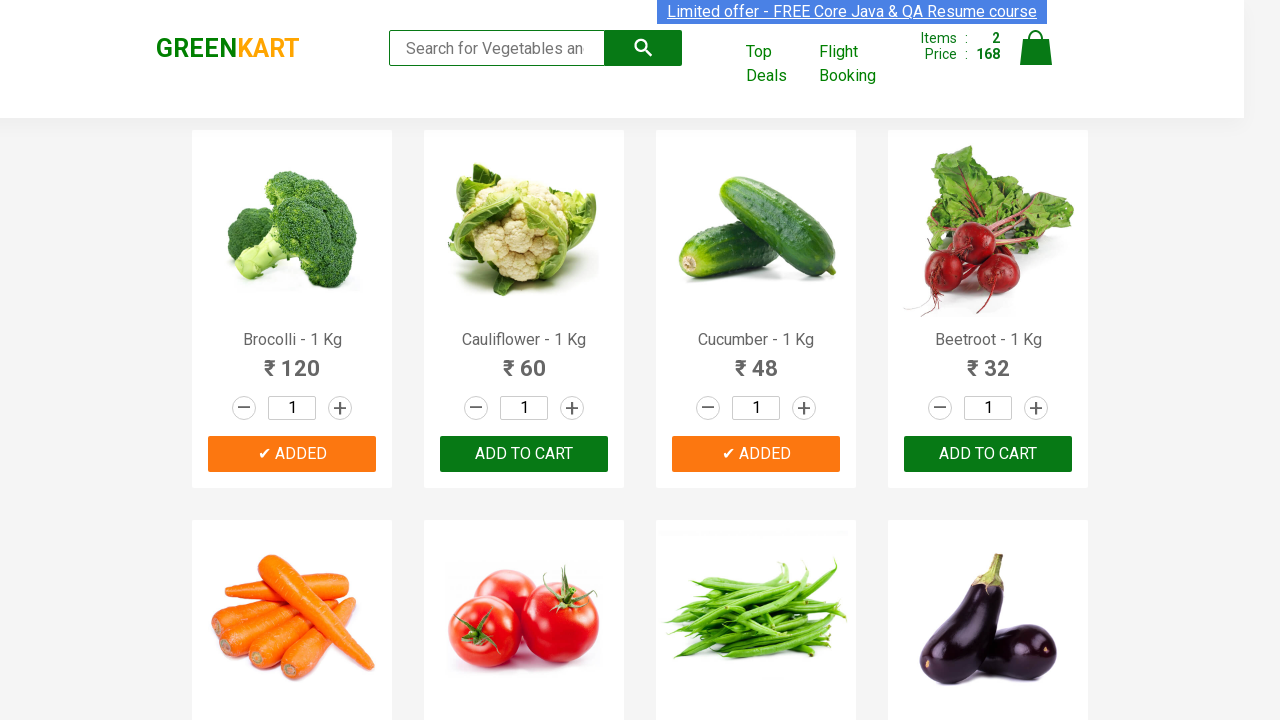

Added 'Beetroot' to cart (3/3) at (988, 454) on xpath=//div[@class='product-action']/button >> nth=3
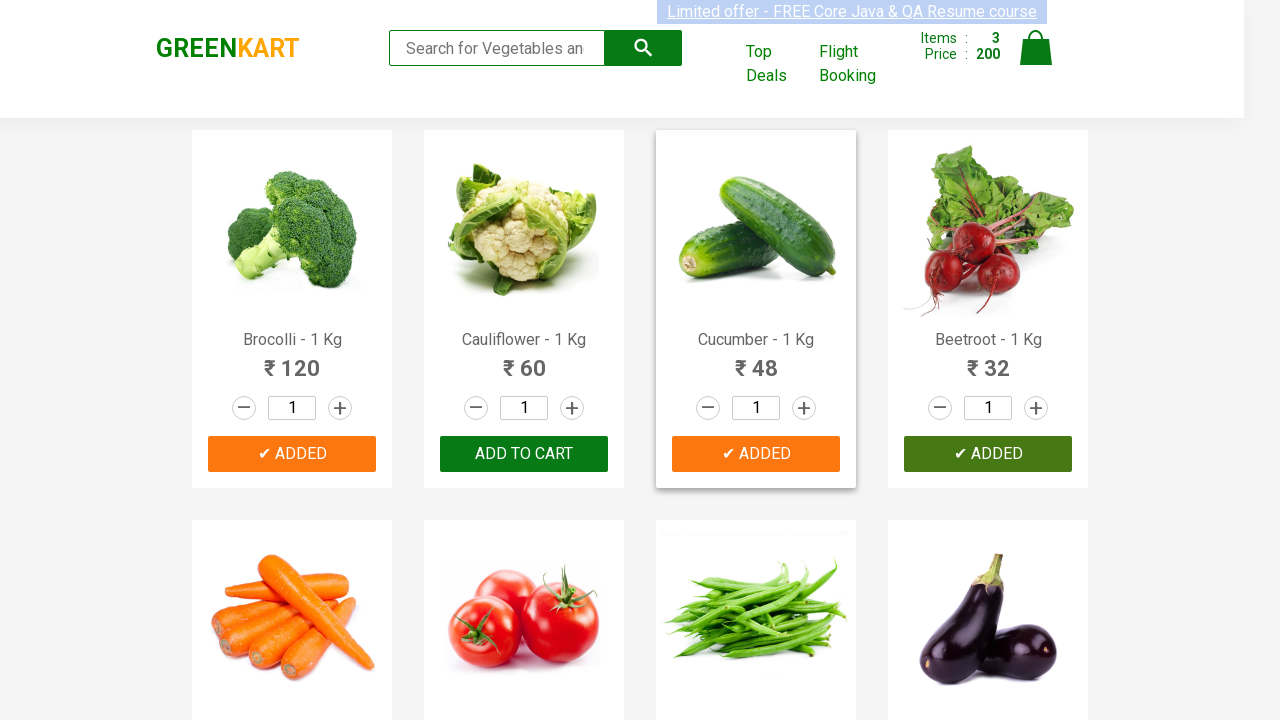

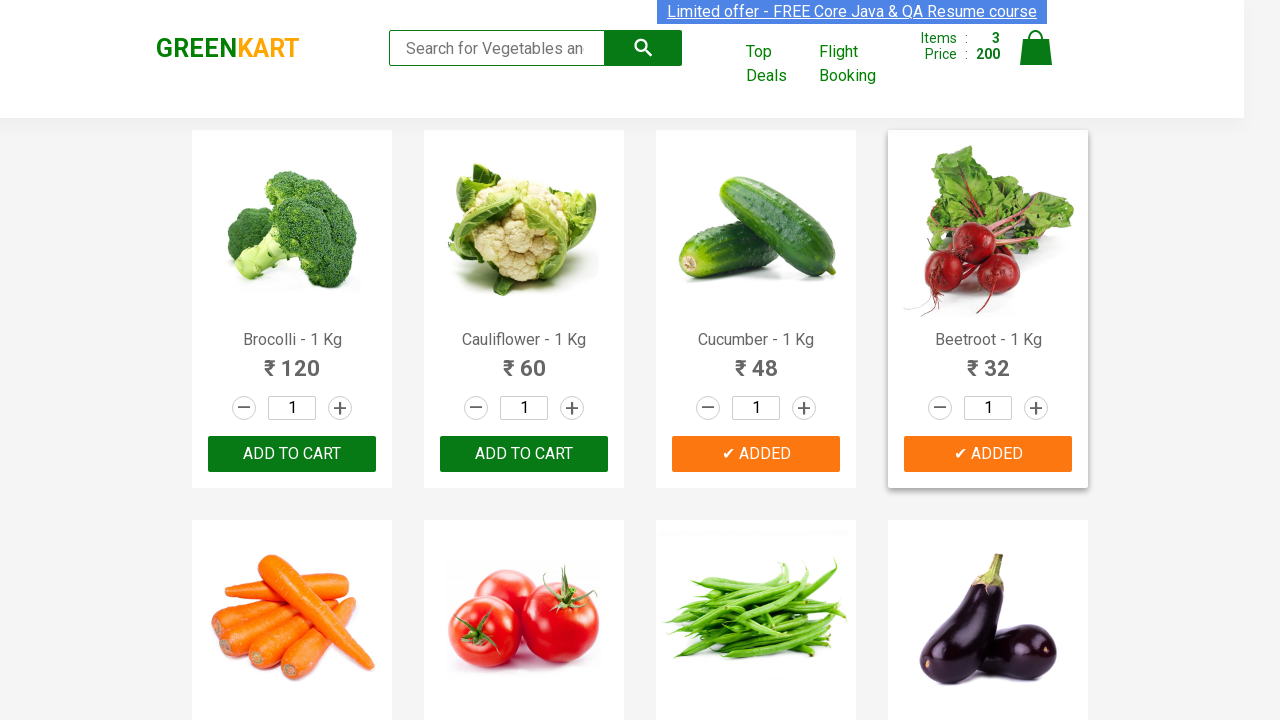